Tests page scrolling functionality on Flipkart homepage by scrolling down the page three times using JavaScript execution

Starting URL: https://www.flipkart.com/

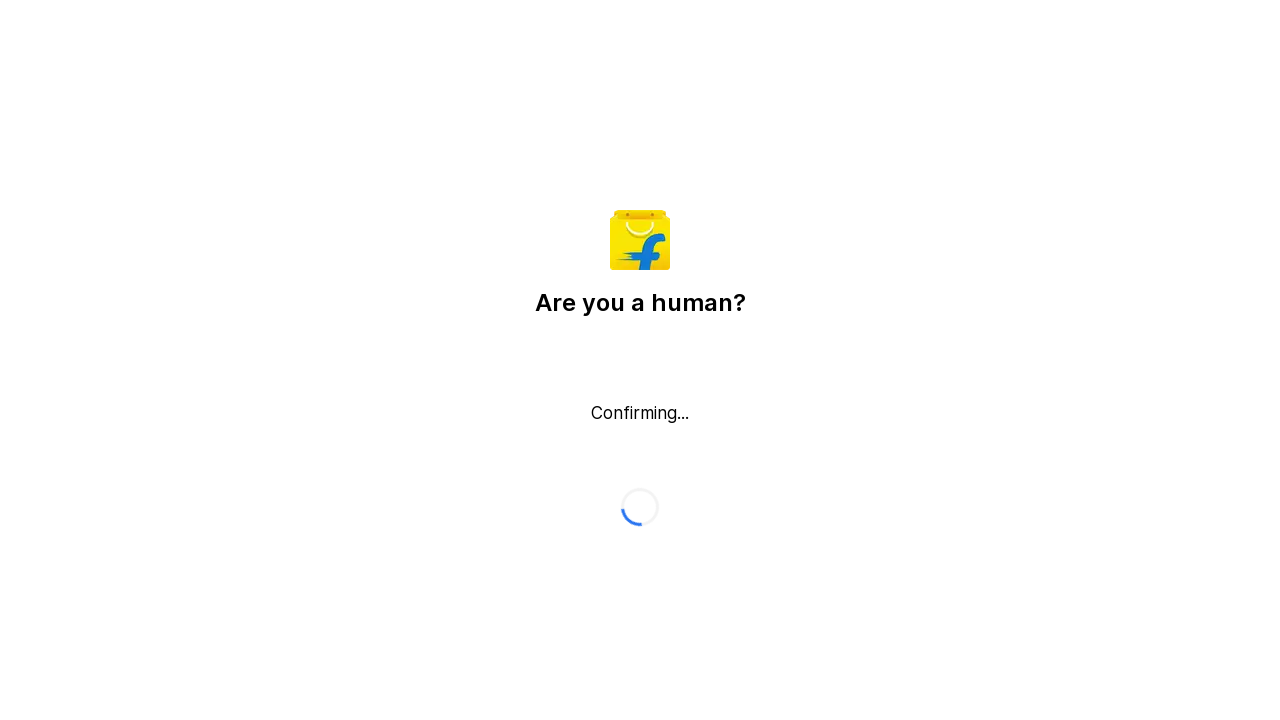

Scrolled down the page by 500 pixels
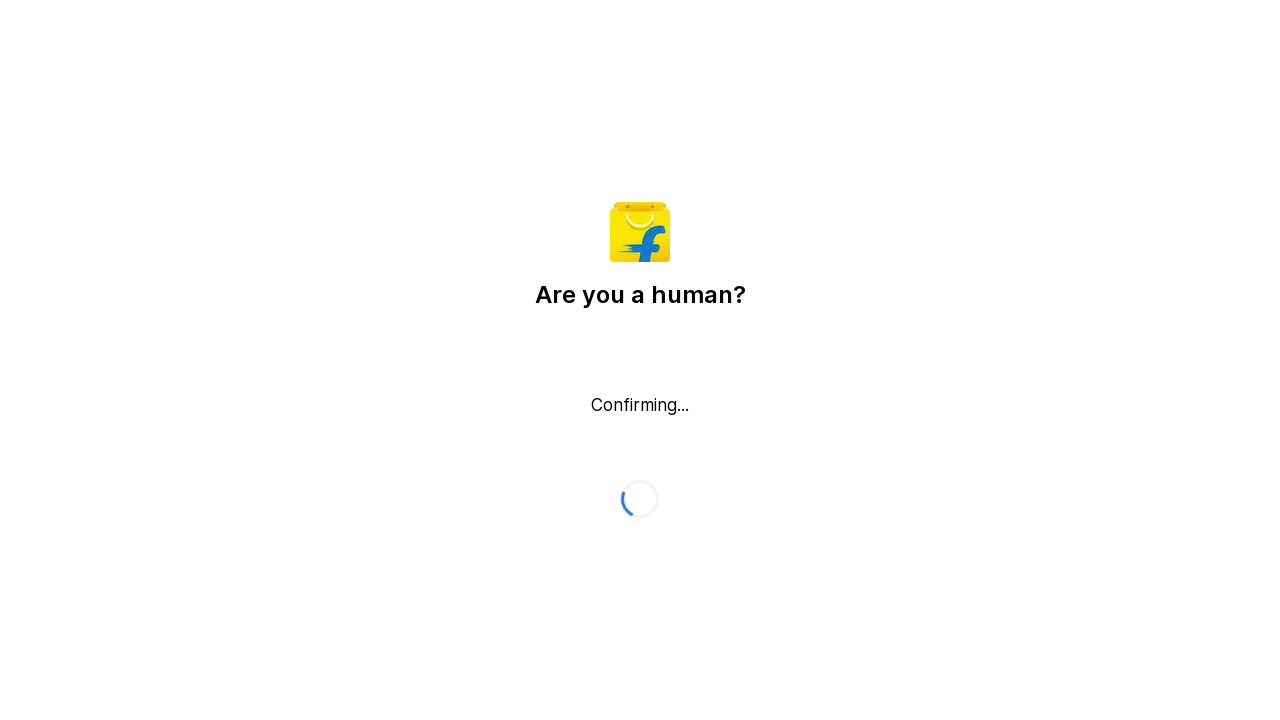

Waited 500ms for content to load after scroll
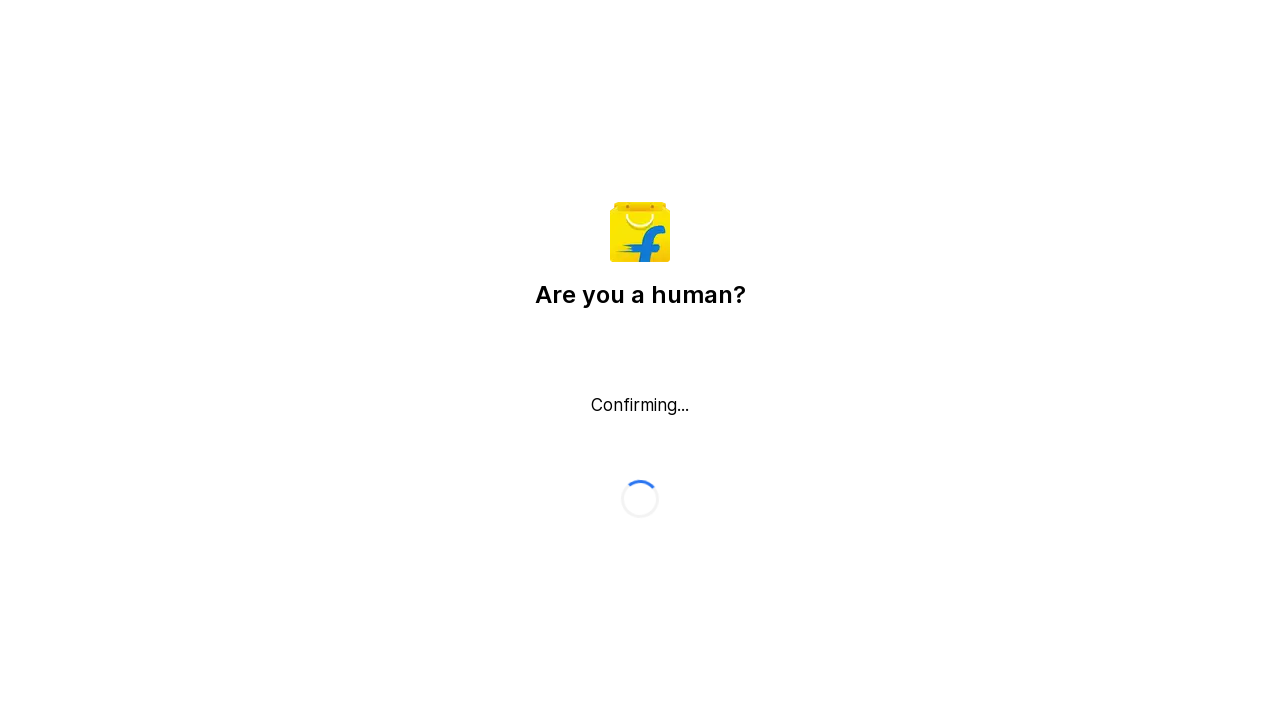

Scrolled down the page by 500 pixels
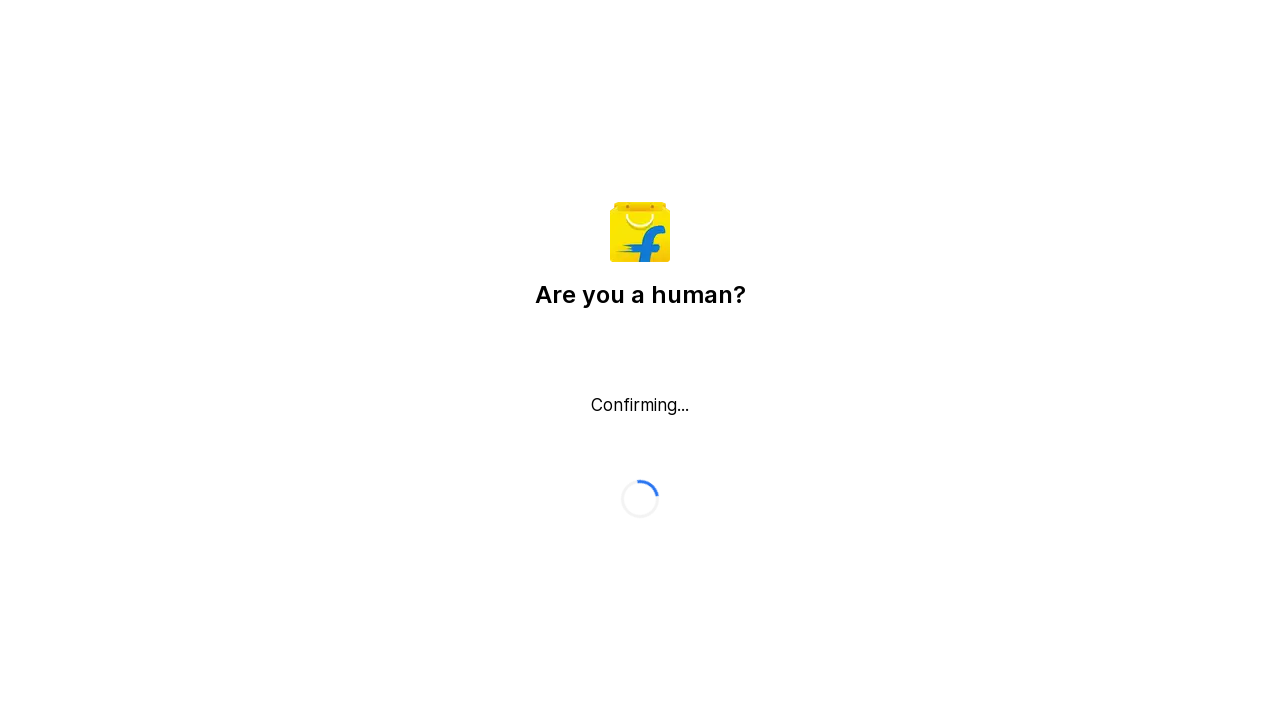

Waited 500ms for content to load after scroll
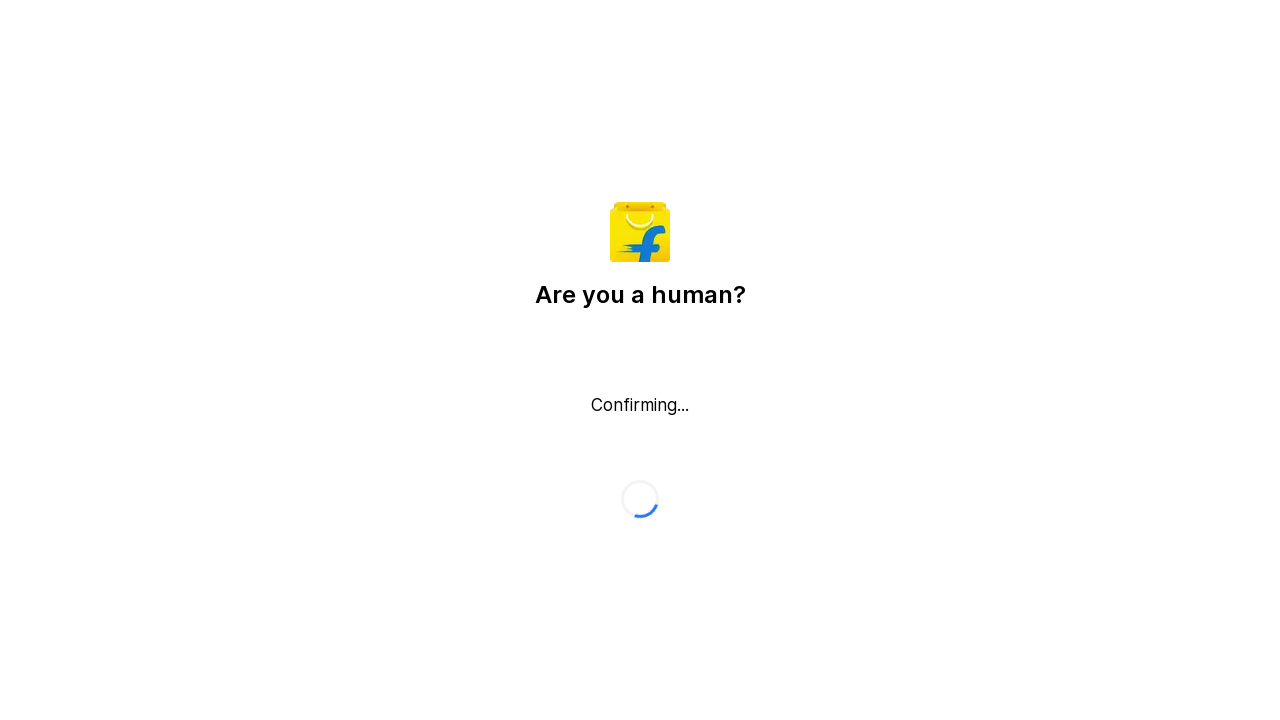

Scrolled down the page by 500 pixels
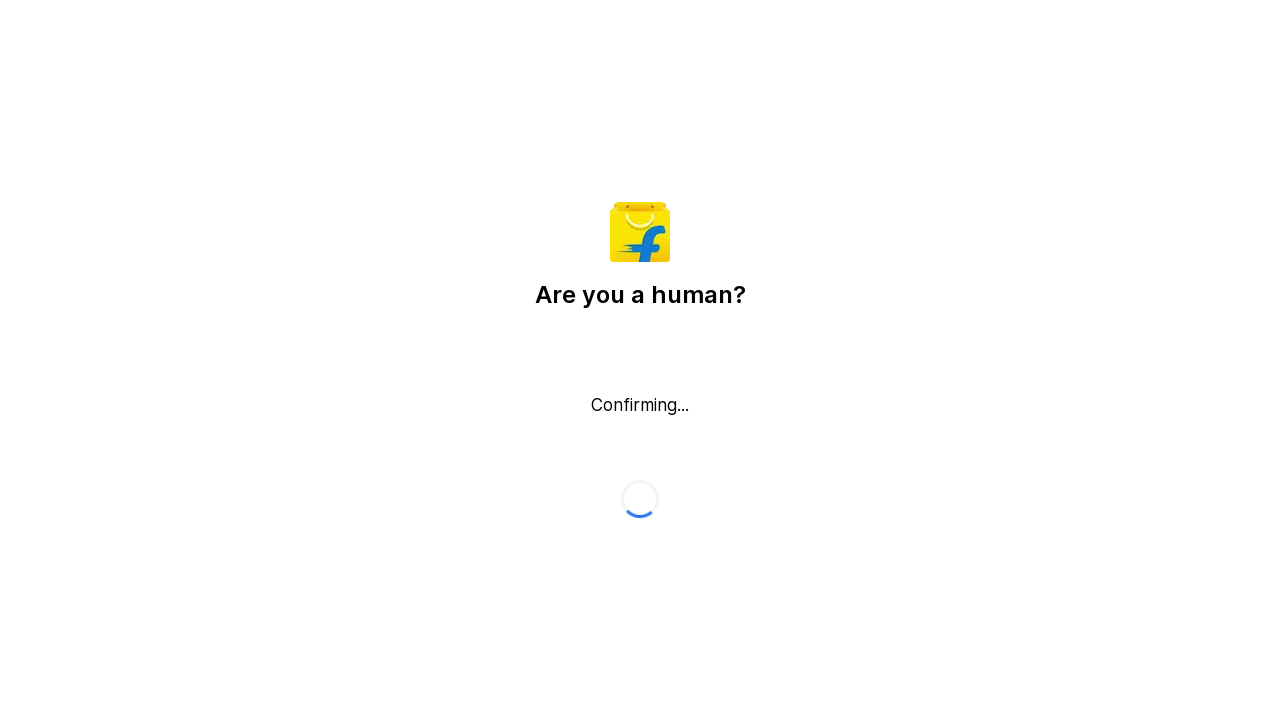

Waited 500ms for content to load after scroll
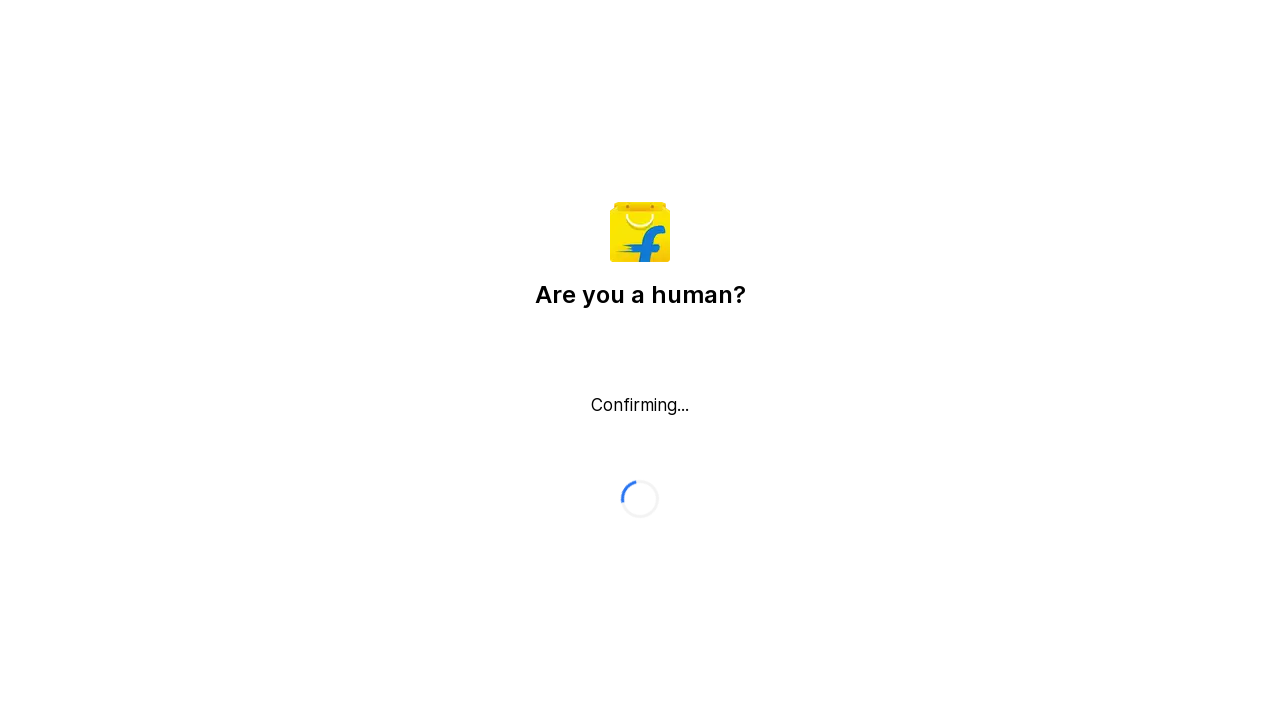

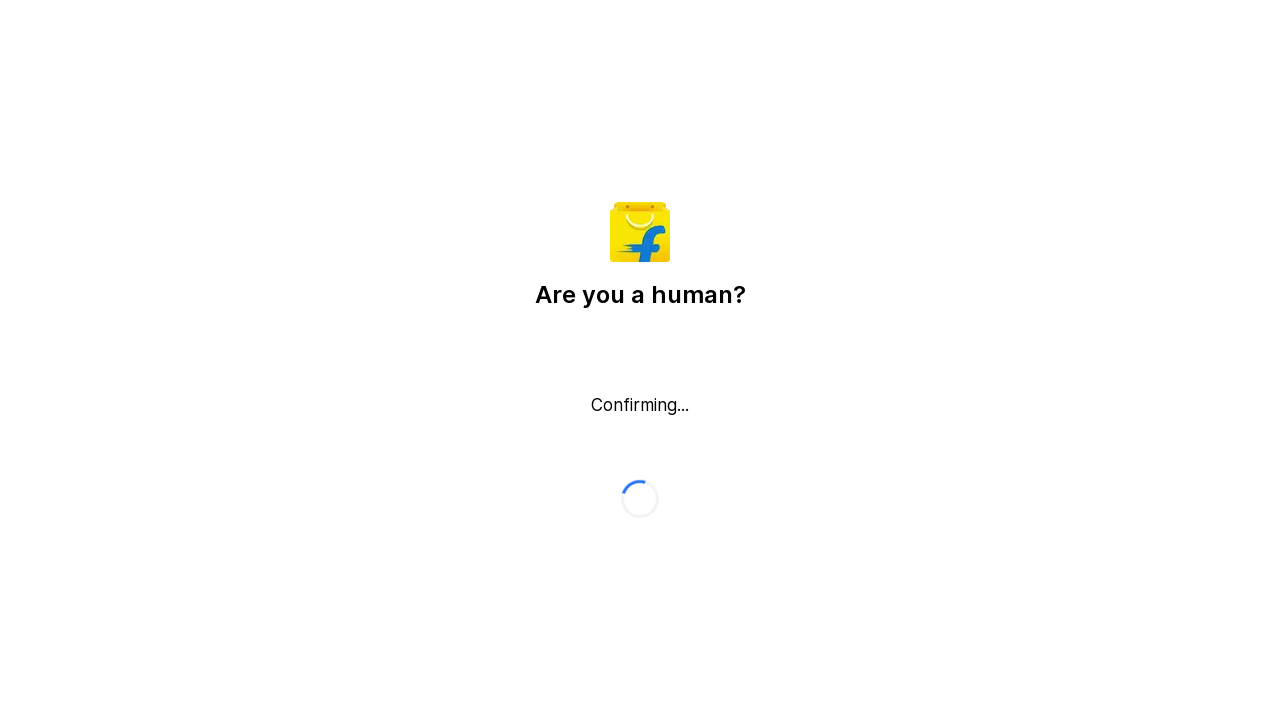